Tests horizontal slider by clicking on it and verifying the resulting value

Starting URL: https://the-internet.herokuapp.com/horizontal_slider

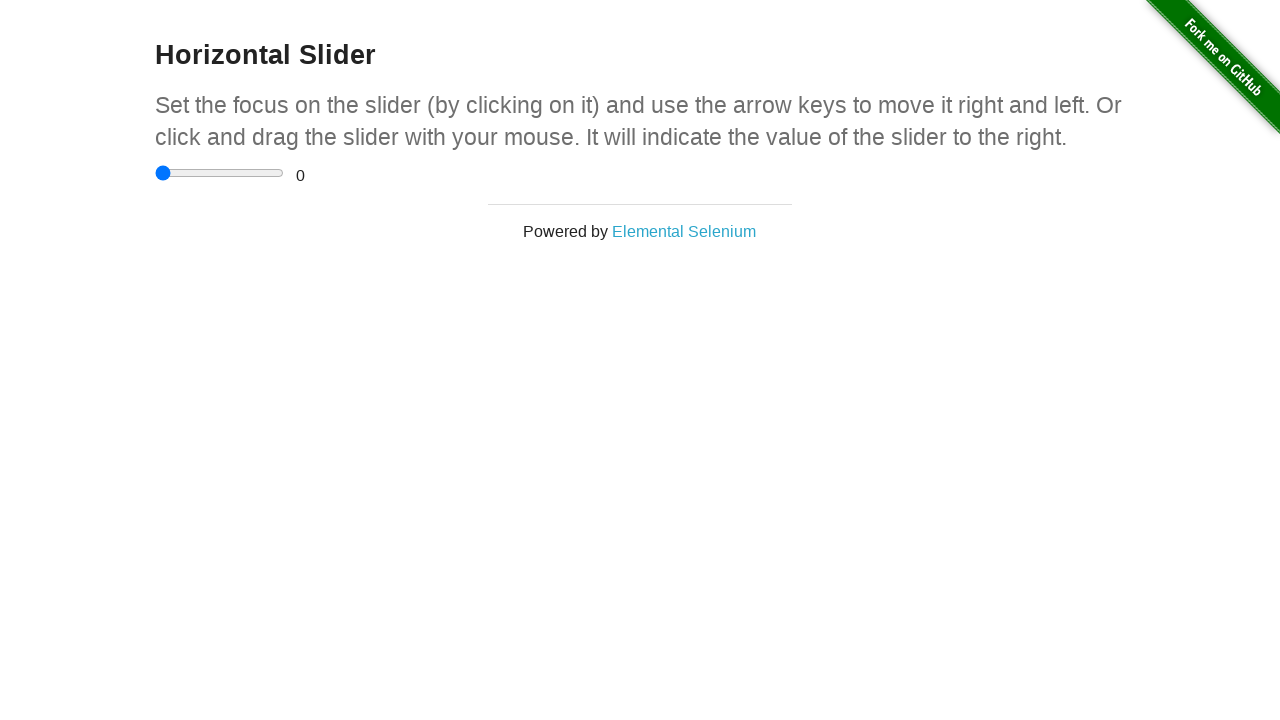

Clicked on the horizontal slider input at (220, 173) on input[type='range']
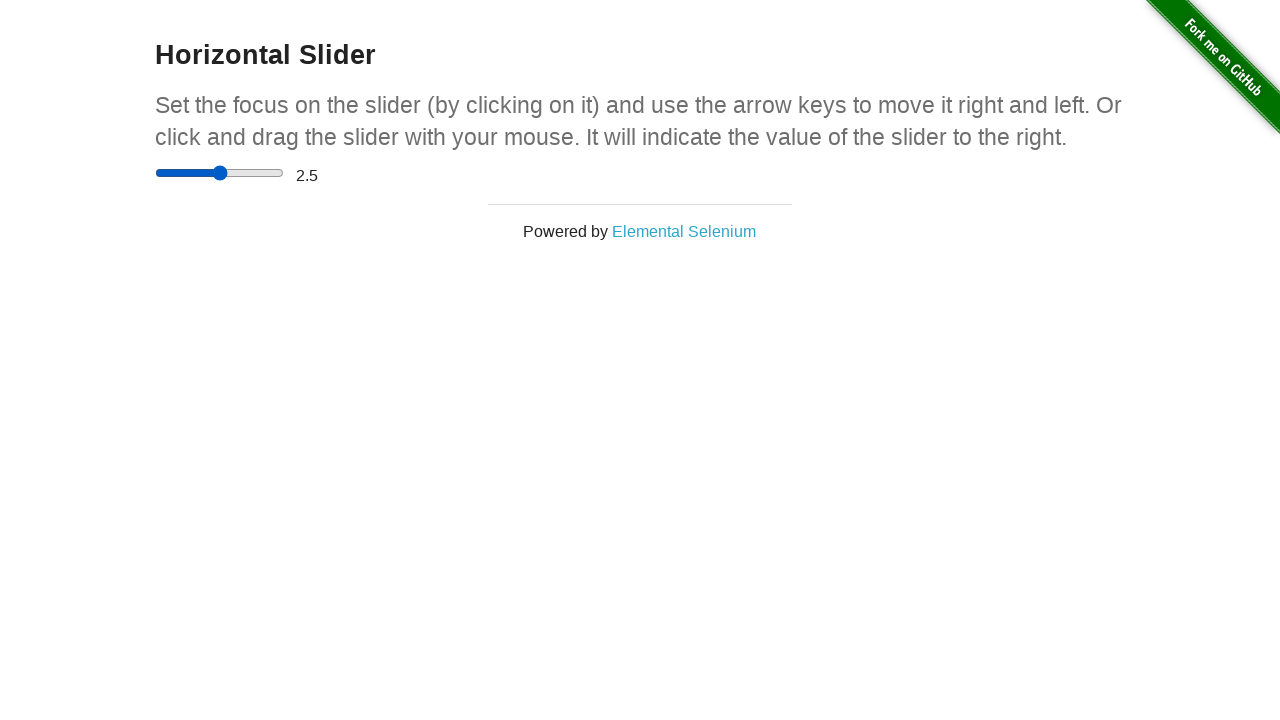

Retrieved the range value text content
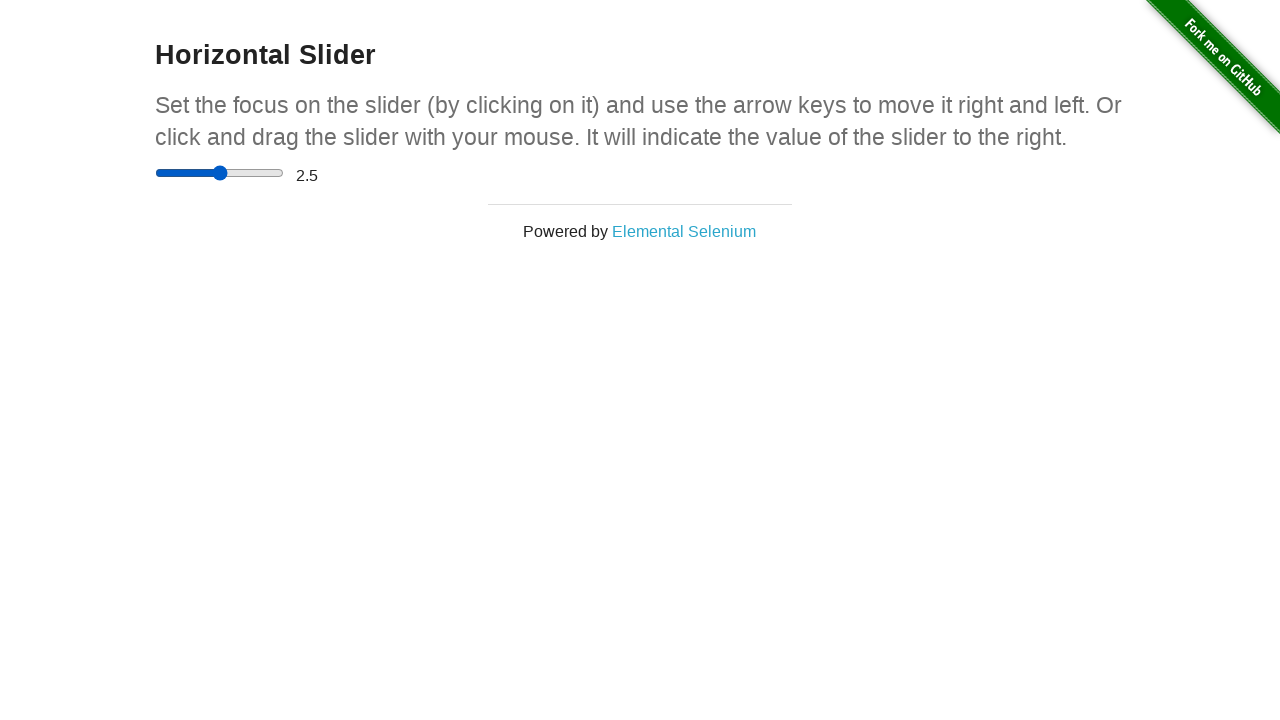

Verified that the range value equals 2.5
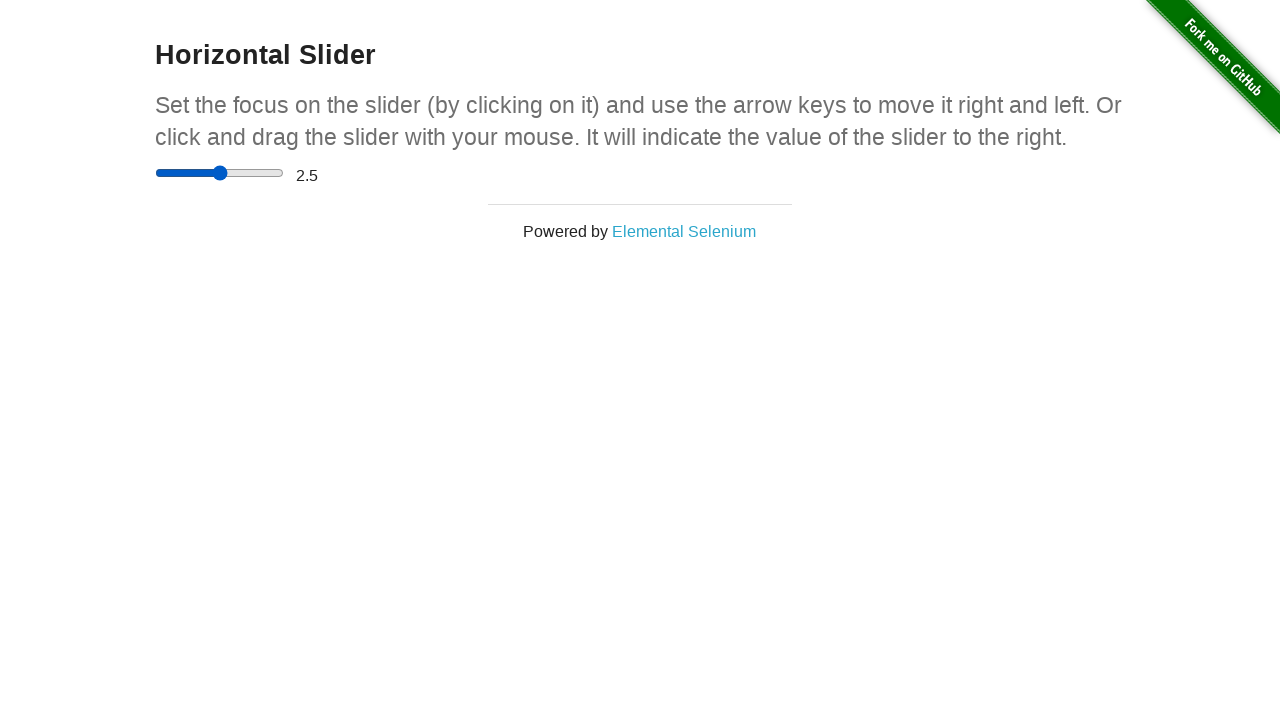

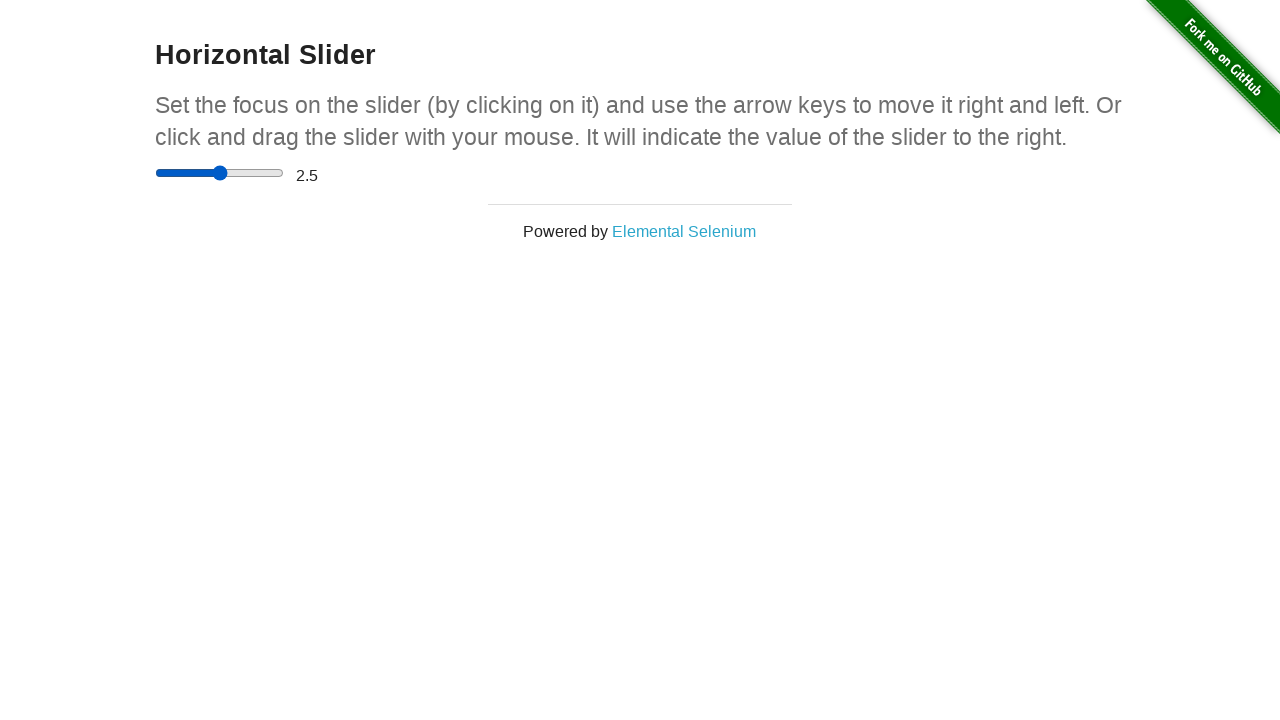